Tests multi-selection functionality on a grid by using keyboard modifier (Ctrl) to select multiple items

Starting URL: https://demoqa.com/selectable

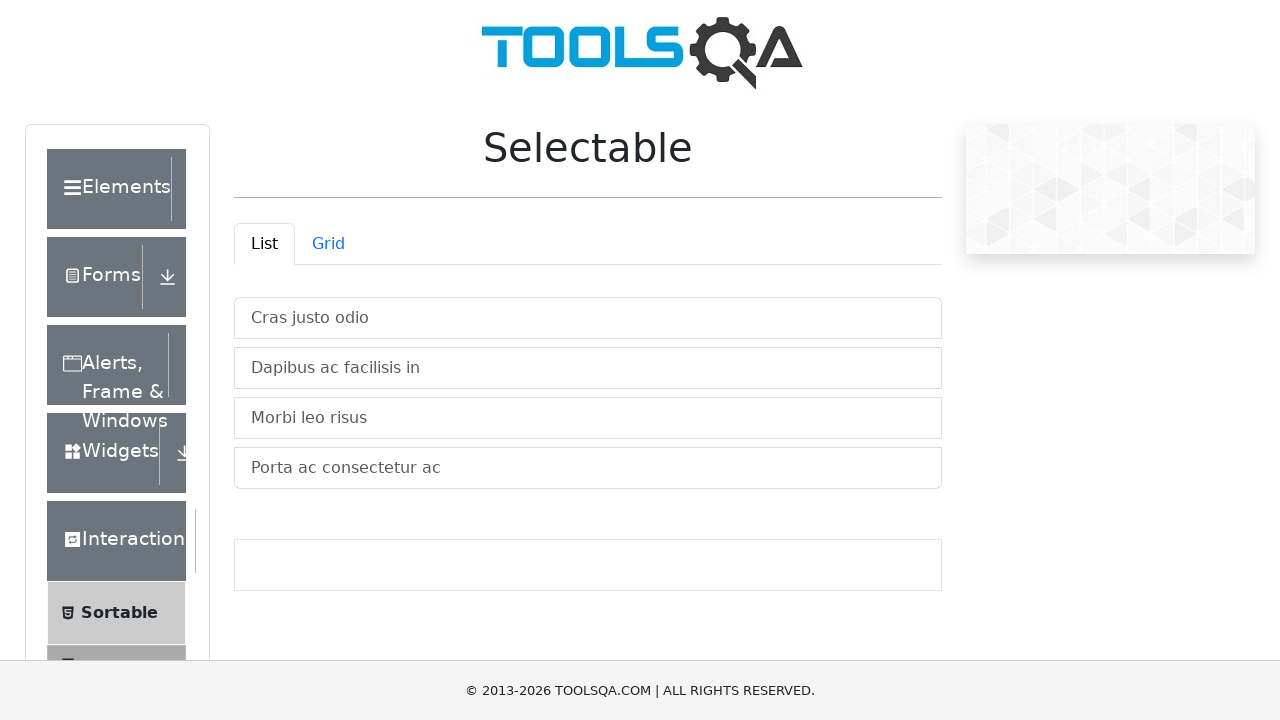

Clicked Grid tab to switch view at (328, 244) on #demo-tab-grid
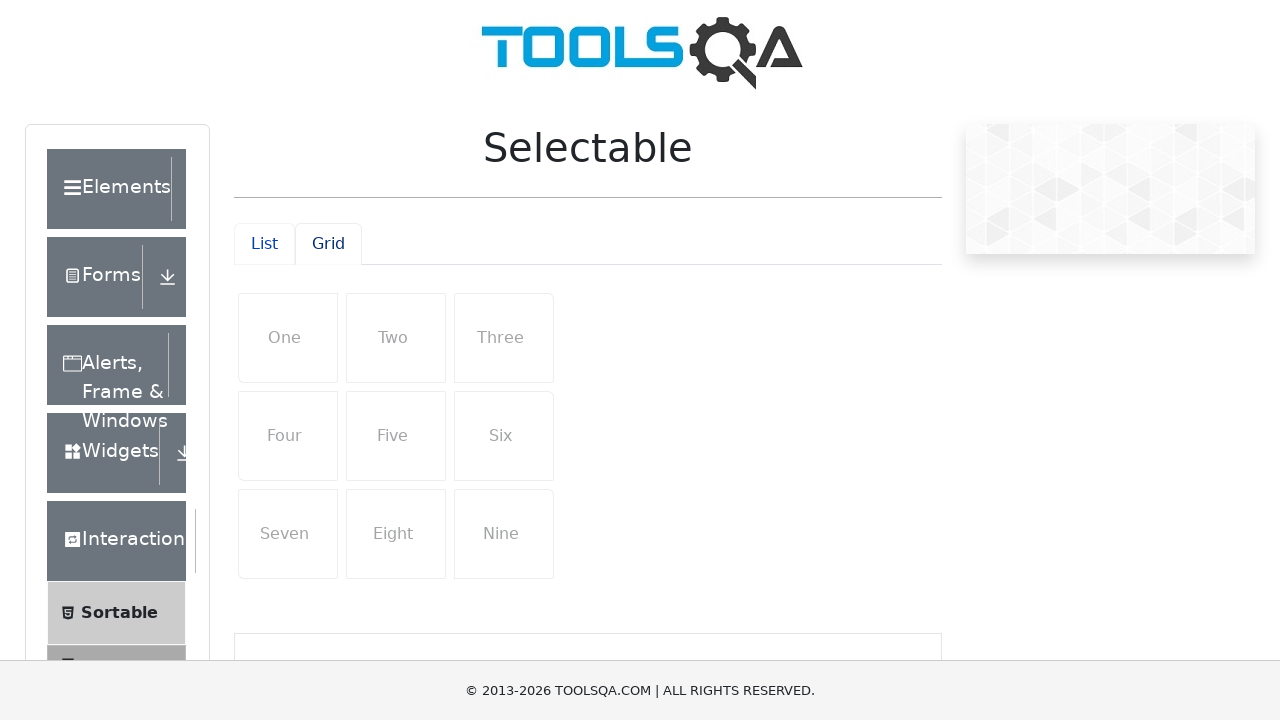

Grid items loaded and visible
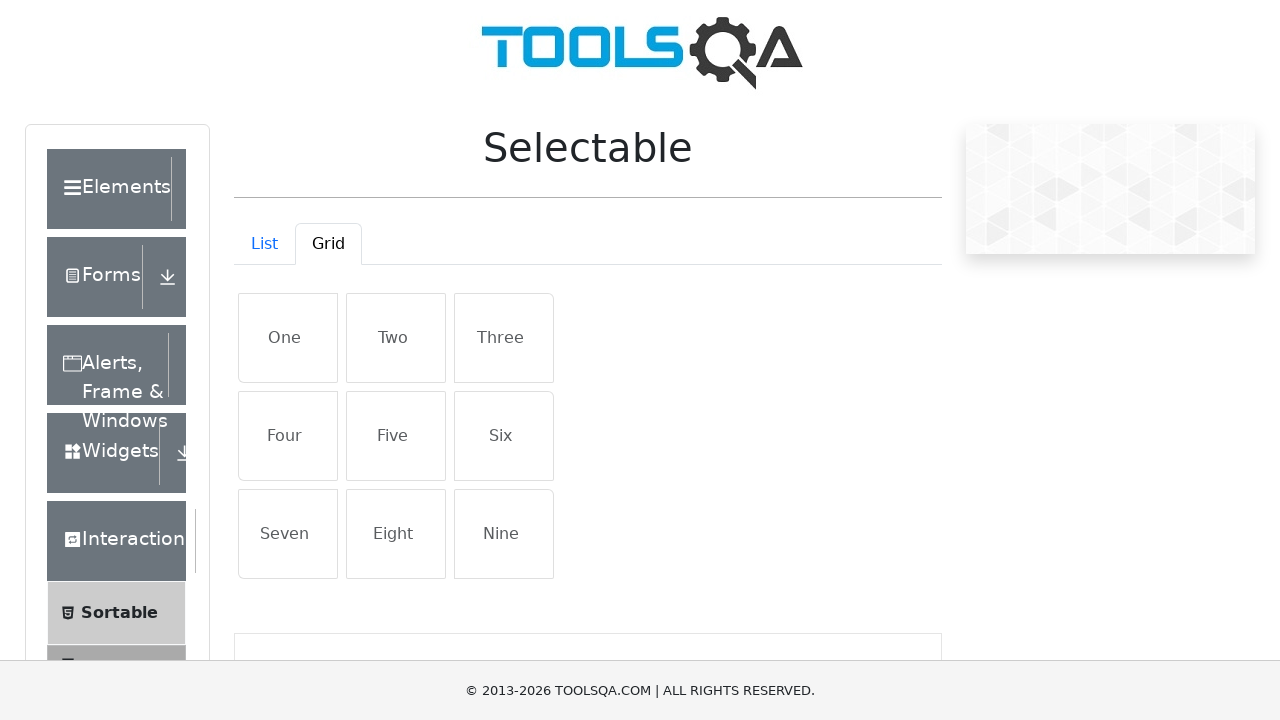

Located grid item 'One'
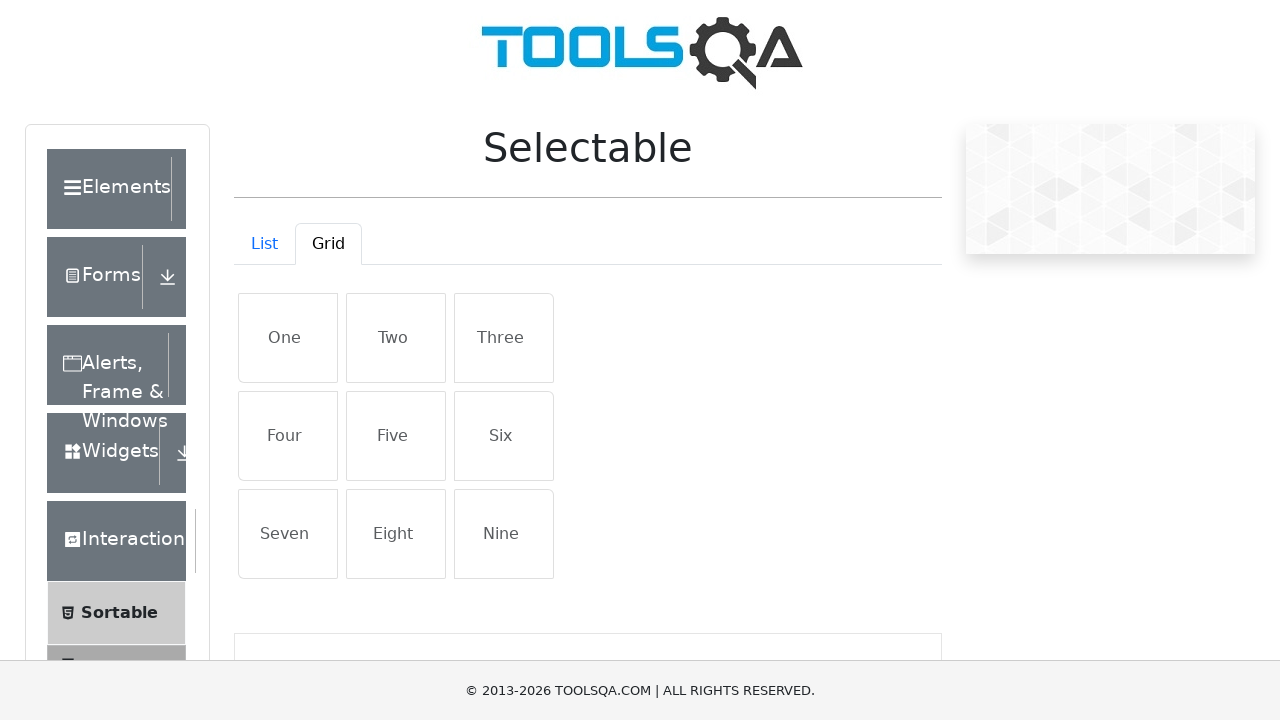

Located grid item 'Two'
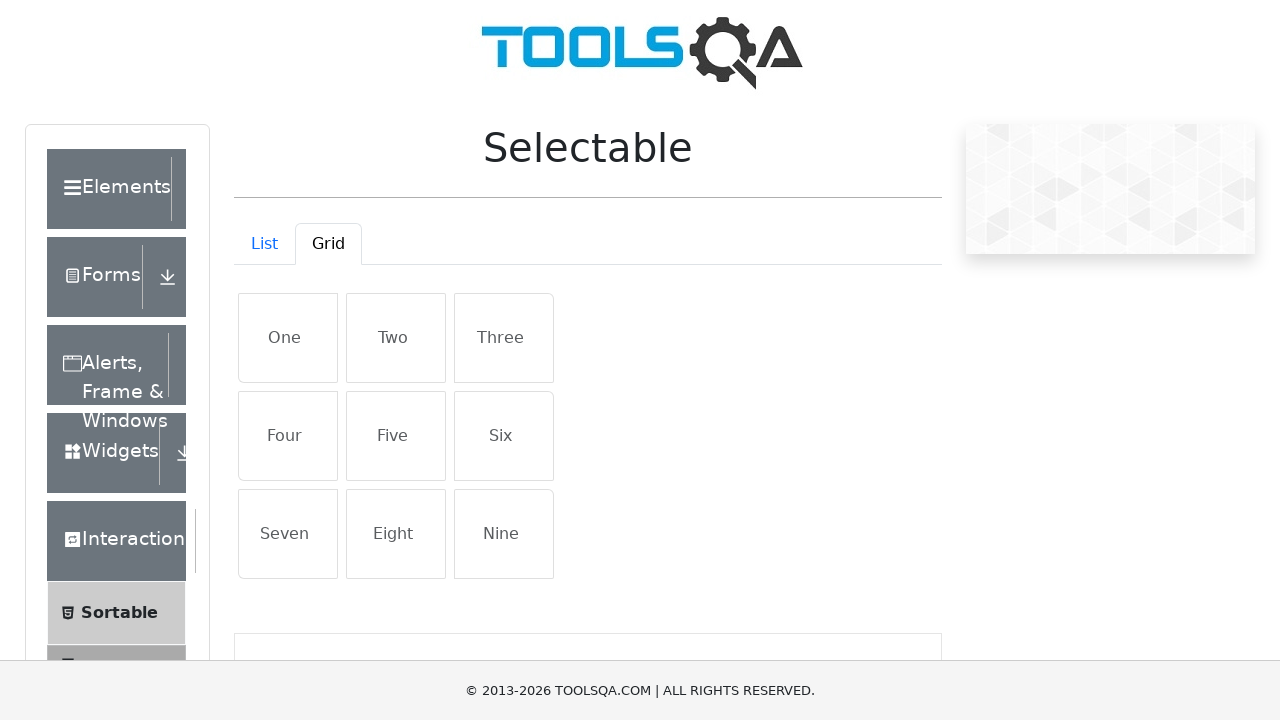

Located grid item 'Three'
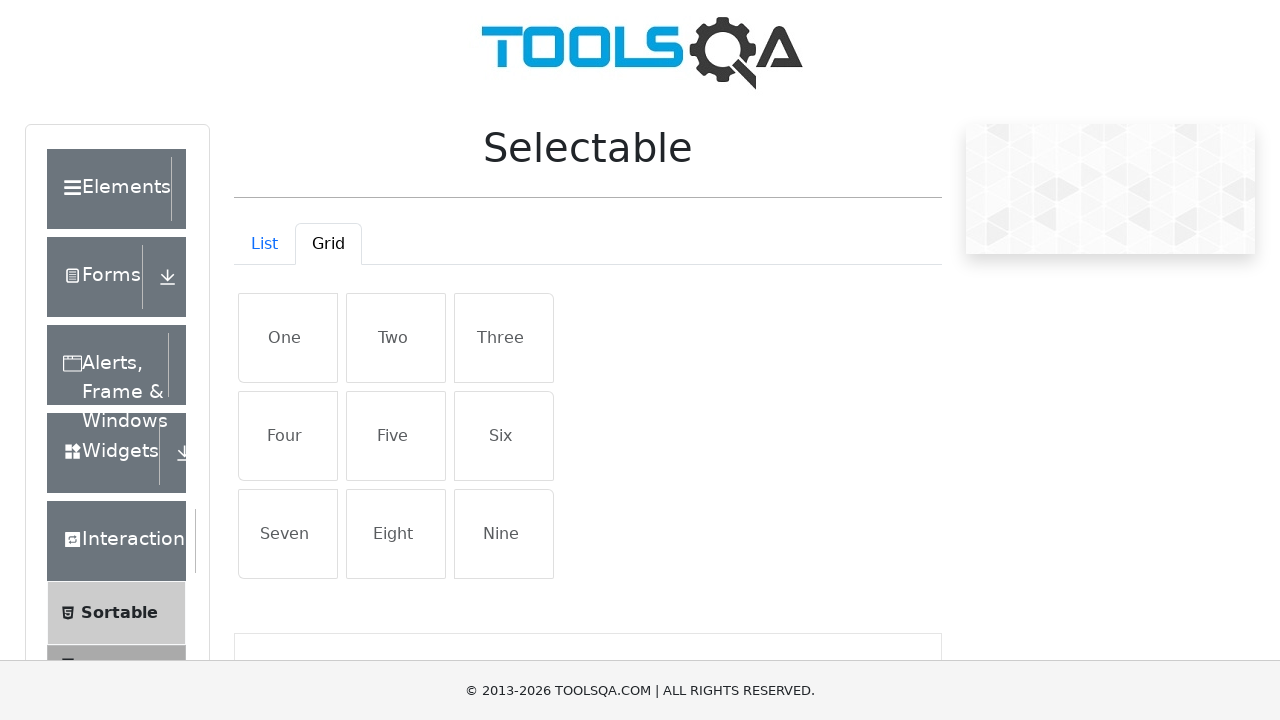

Pressed Control key down
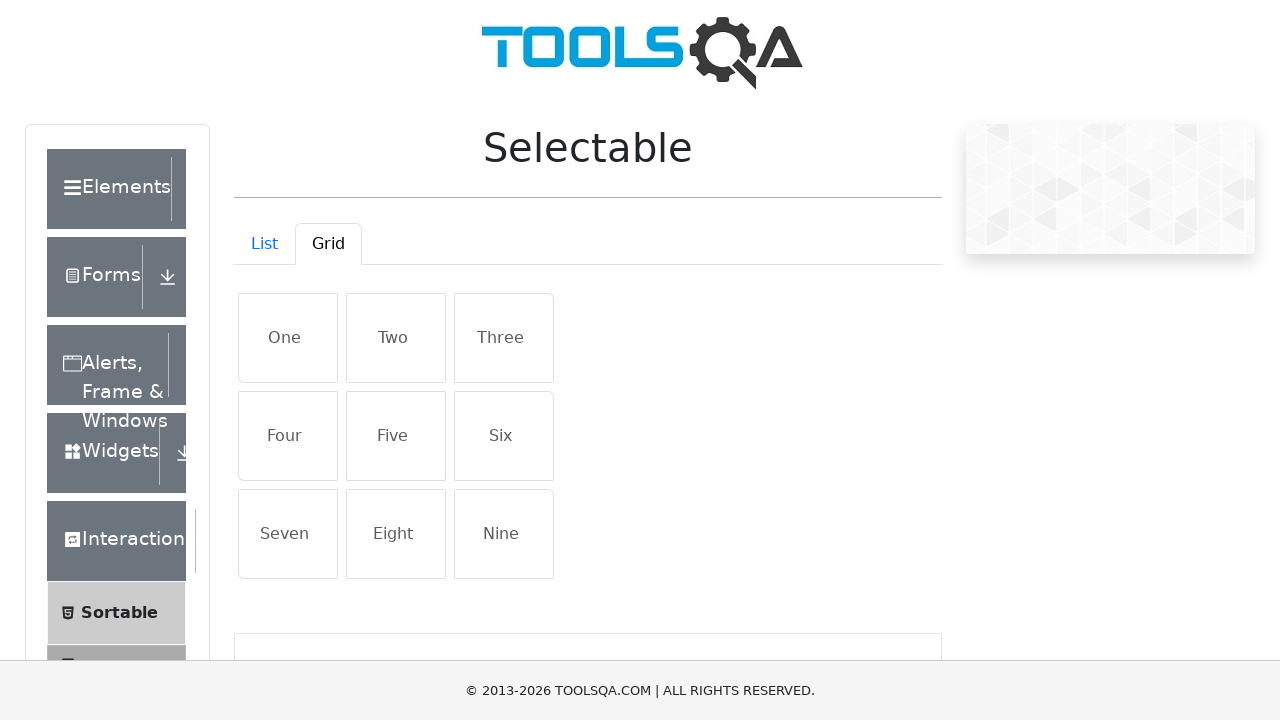

Clicked grid item 'One' while Control key held at (288, 338) on xpath=//li[contains(text(),'One')]
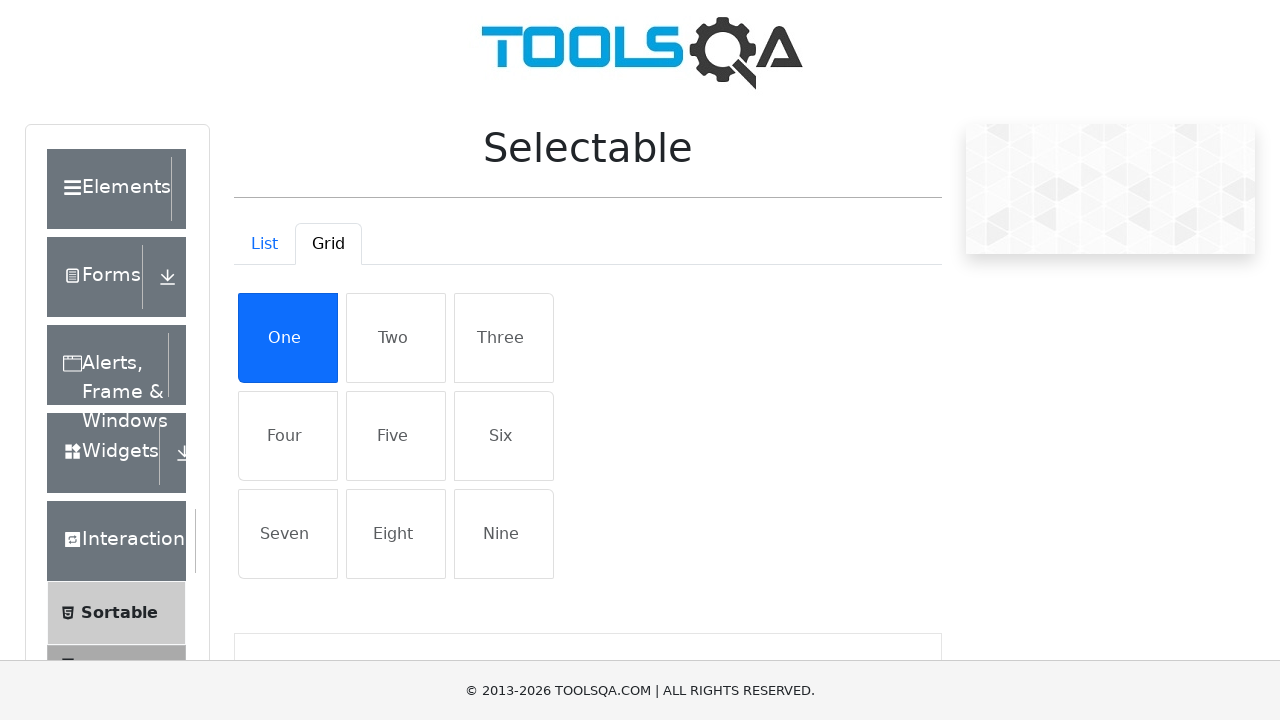

Clicked grid item 'Two' while Control key held at (396, 338) on xpath=//li[contains(text(),'Two')]
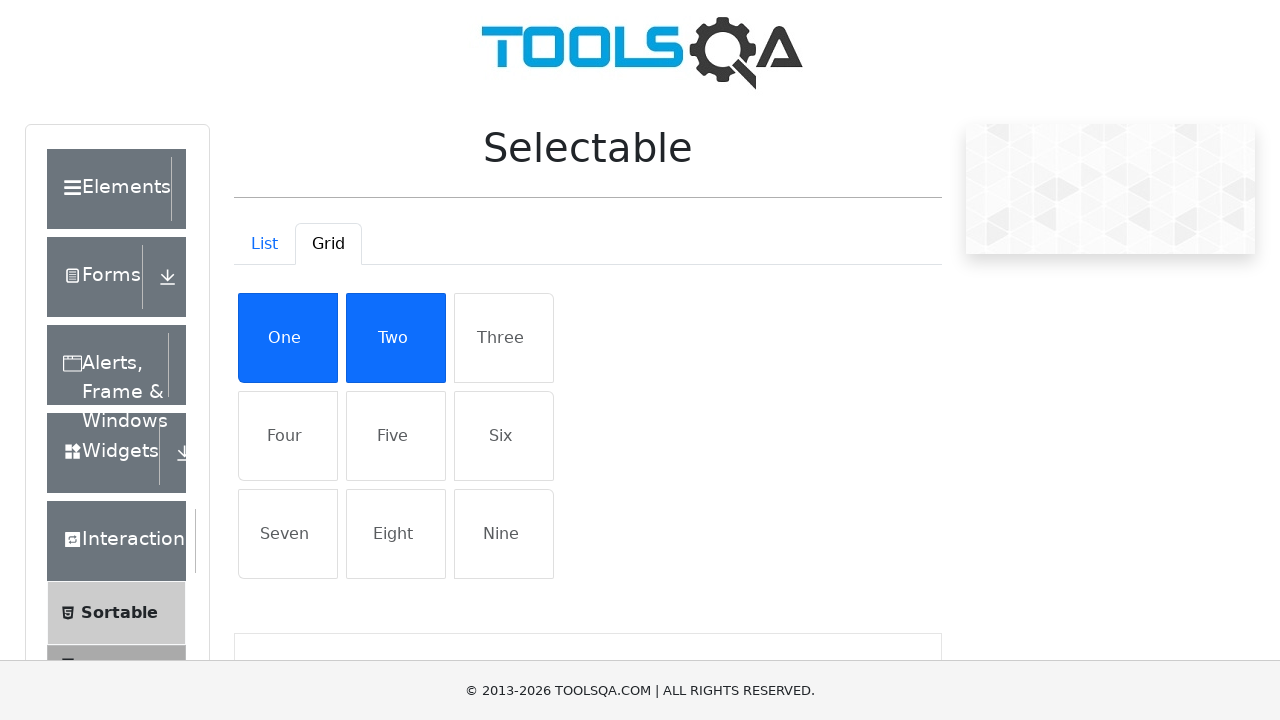

Clicked grid item 'Three' while Control key held at (504, 338) on xpath=//li[contains(text(),'Three')]
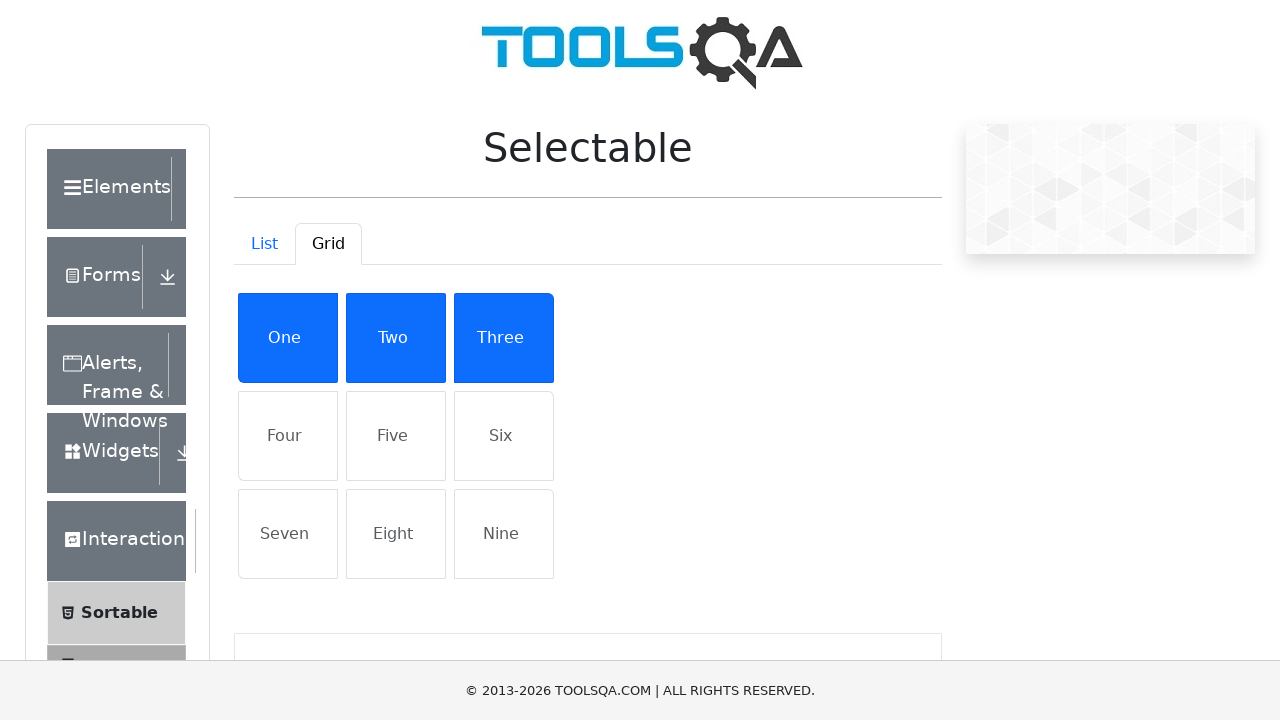

Released Control key - multi-selection complete
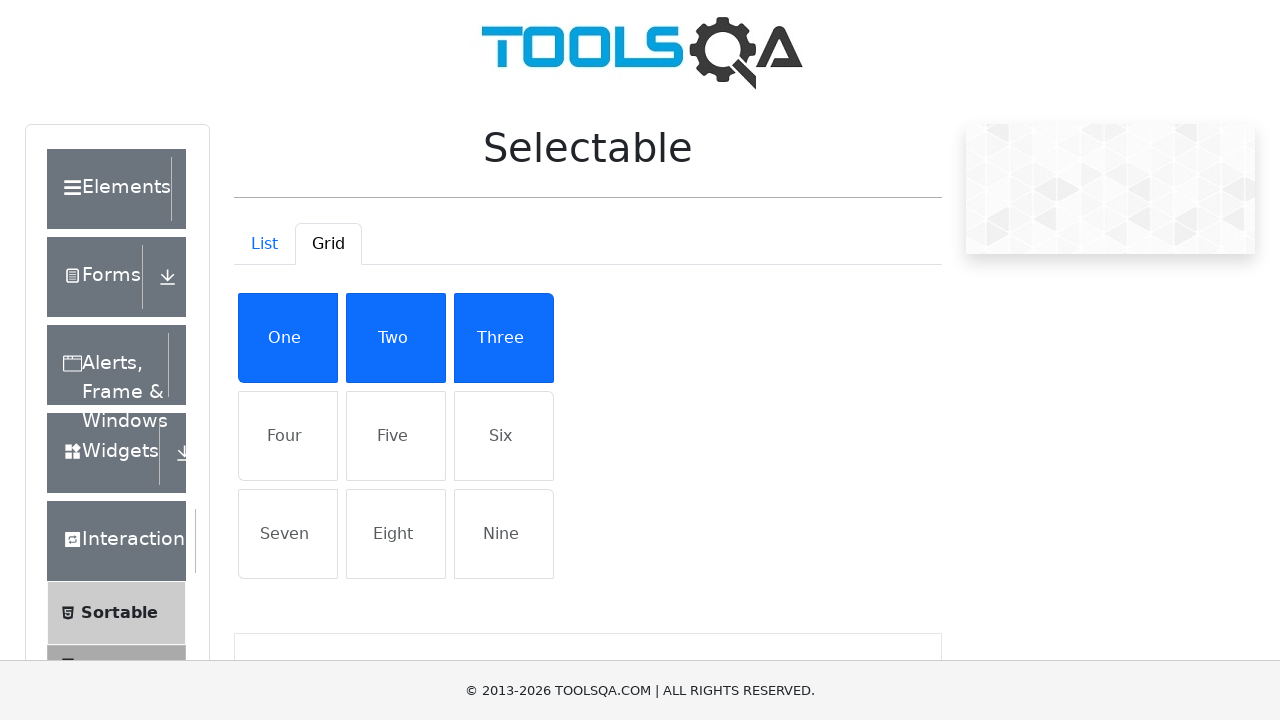

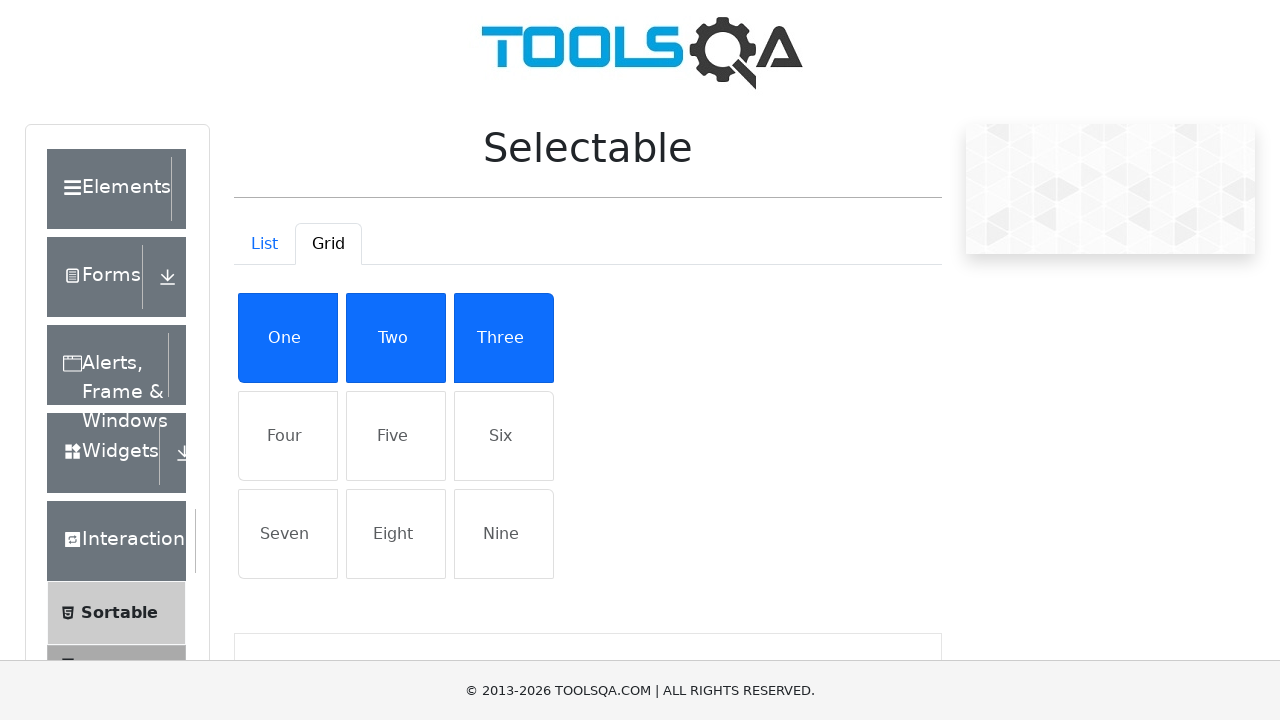